Tests a text box form on DemoQA site by filling in username, email, current address, and permanent address fields, then scrolling down and submitting the form.

Starting URL: https://demoqa.com/text-box

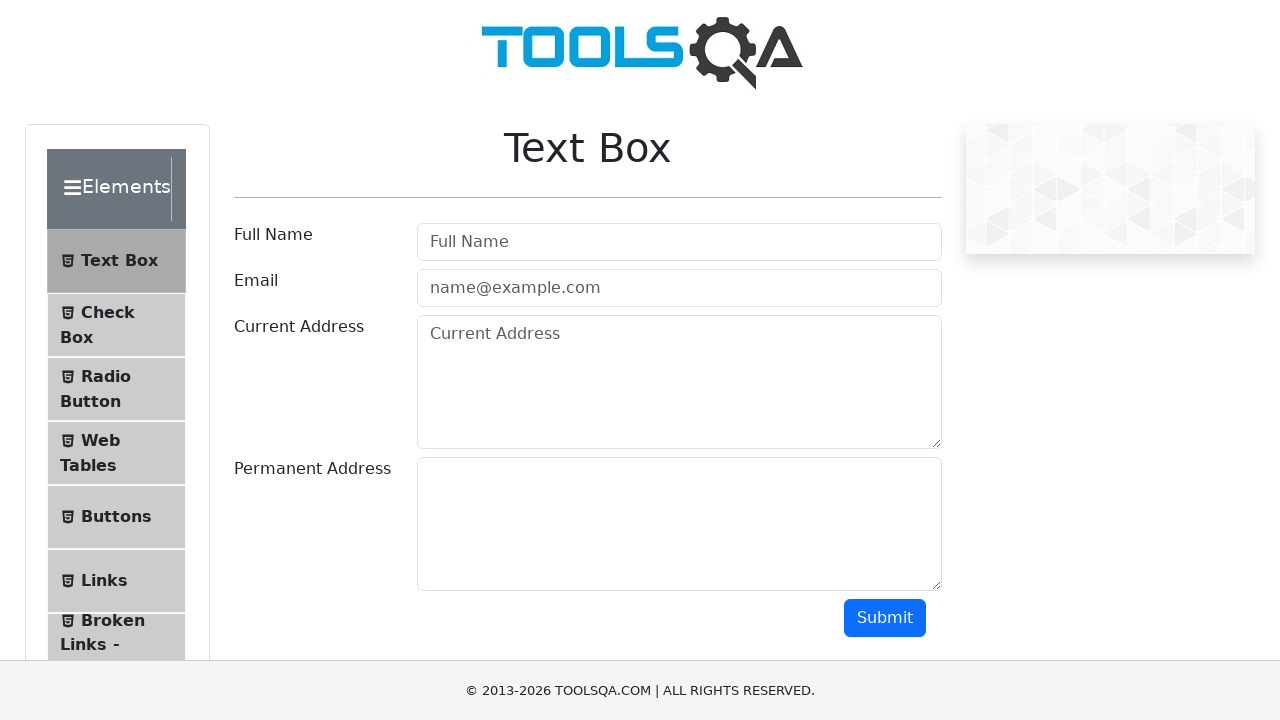

Filled username field with 'Sasha' on #userName
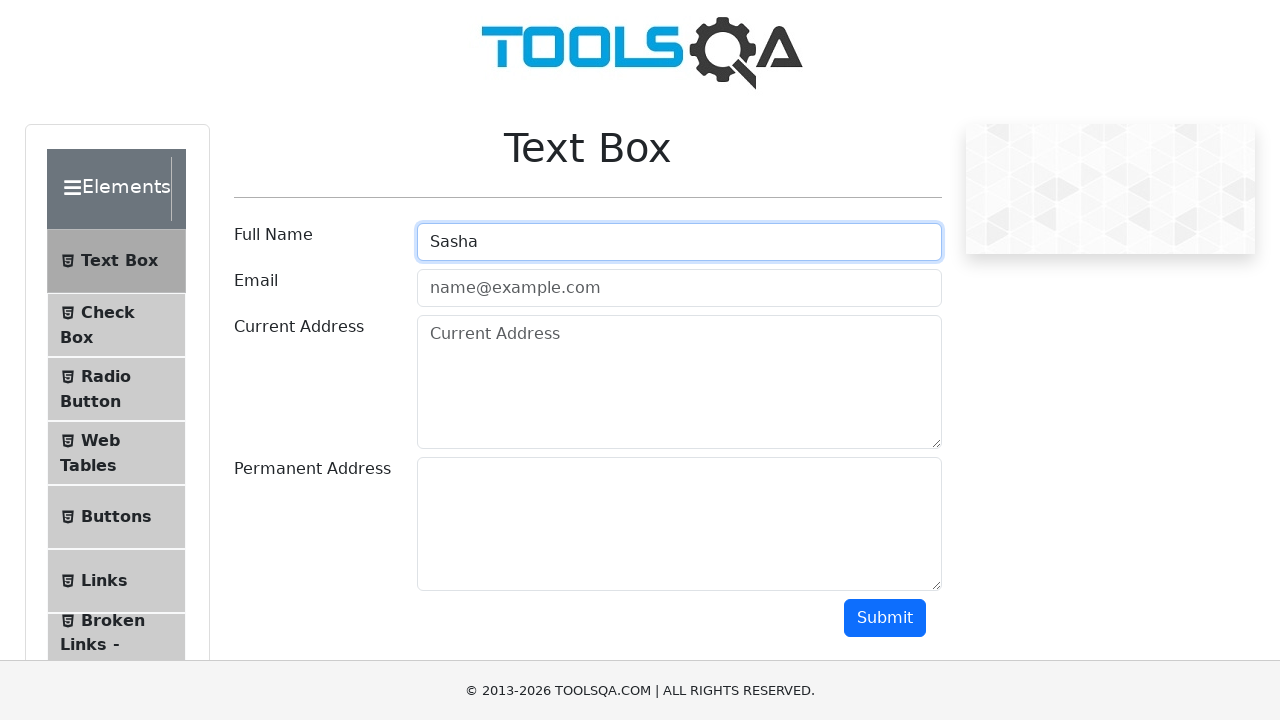

Filled email field with 'sashita@dog.co' on #userEmail
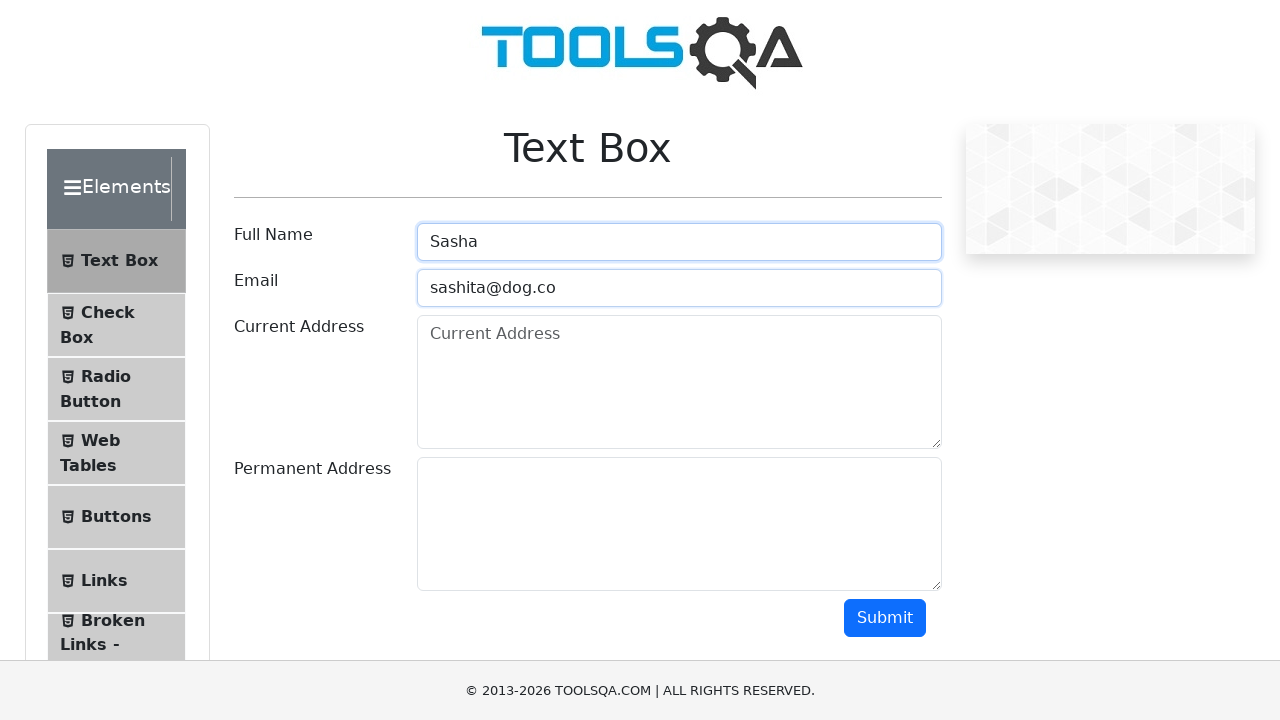

Filled current address field with 'Probando por primera vez con selenium y python' on #currentAddress
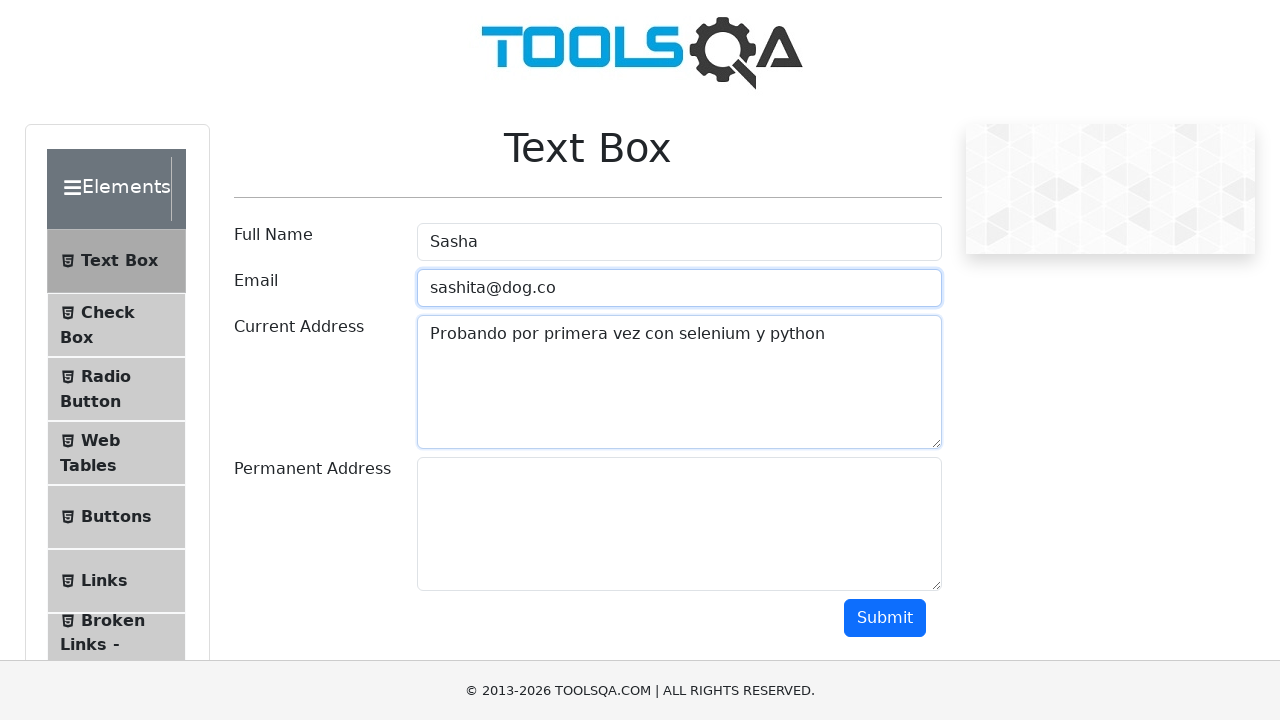

Filled permanent address field with 'Yuah' on #permanentAddress
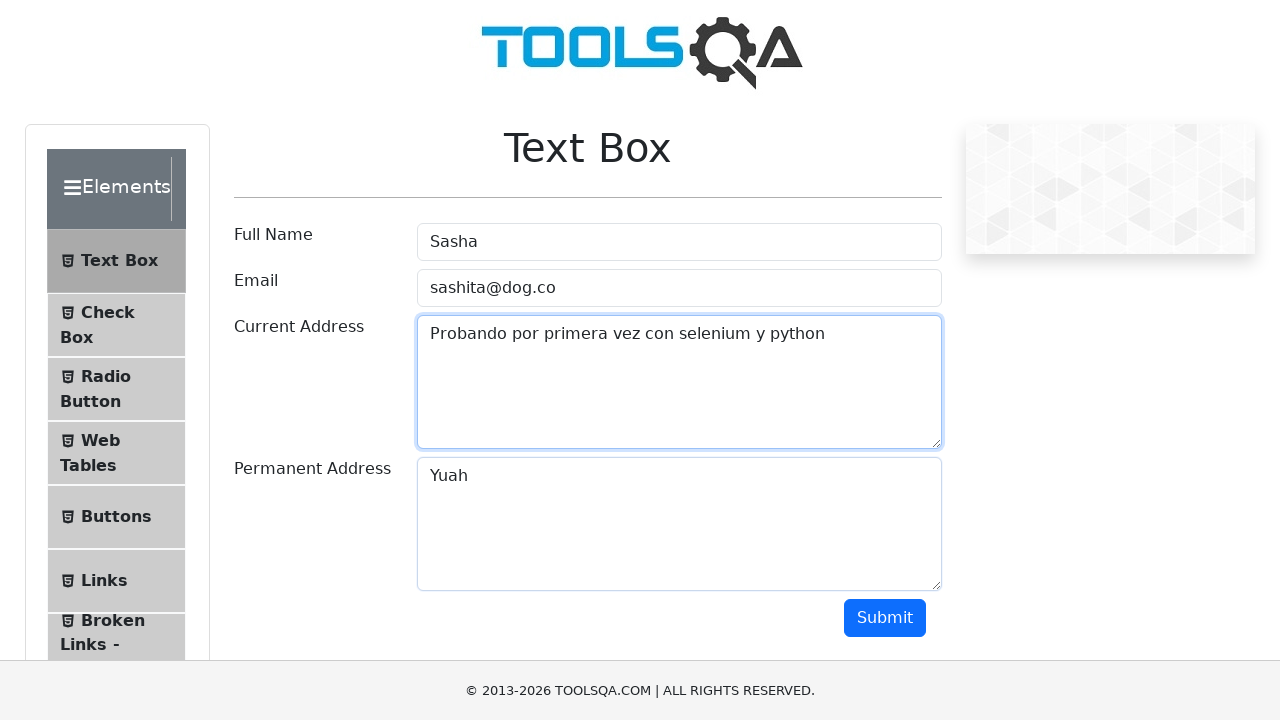

Scrolled down to reveal submit button
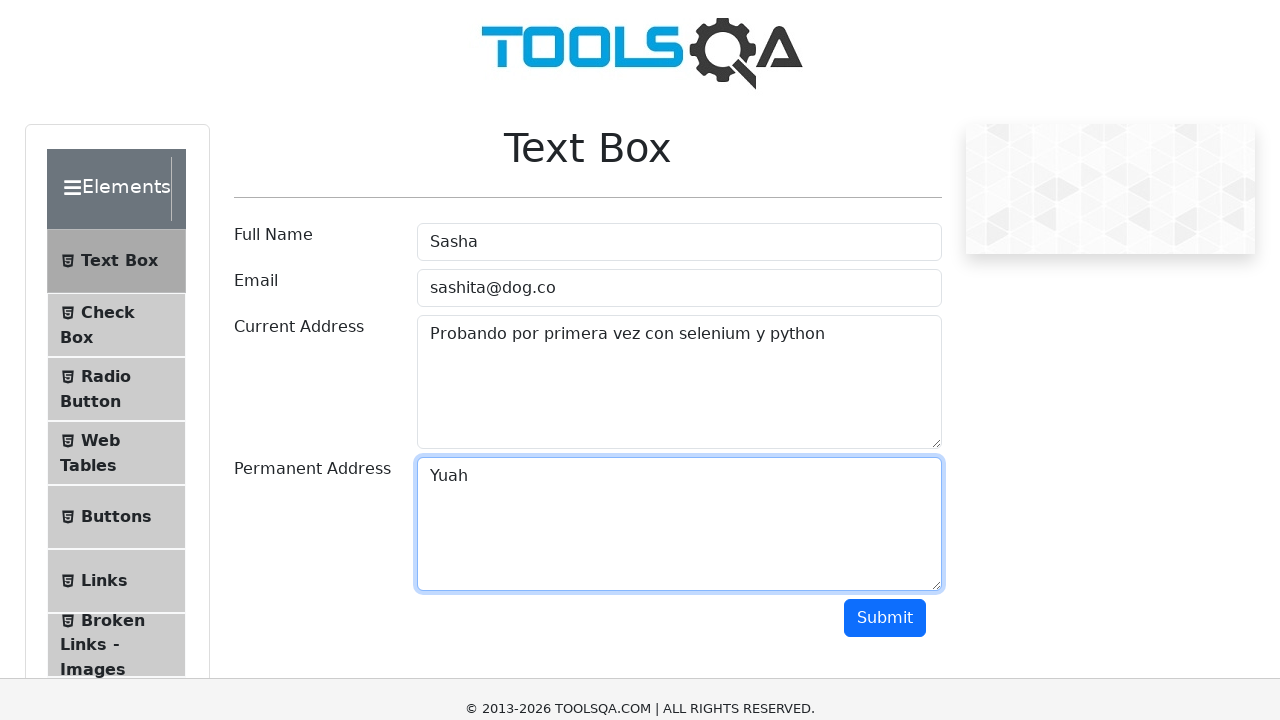

Clicked submit button to submit the form at (885, 118) on #submit
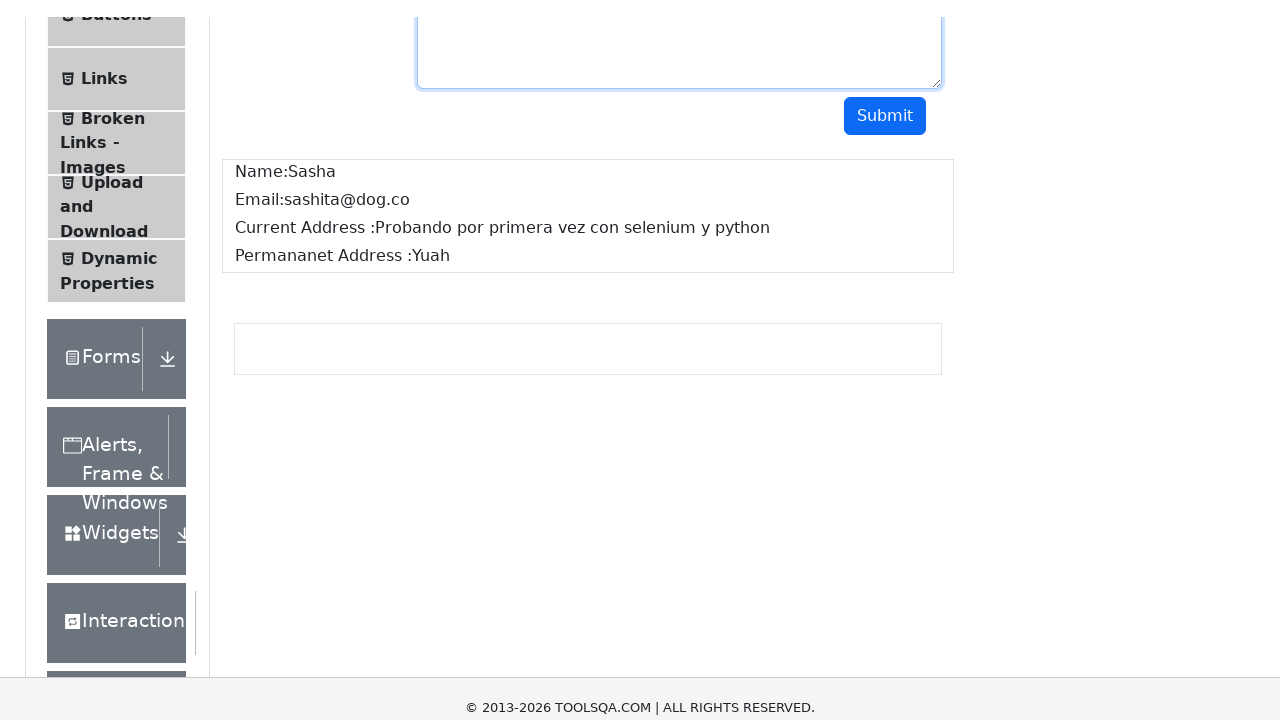

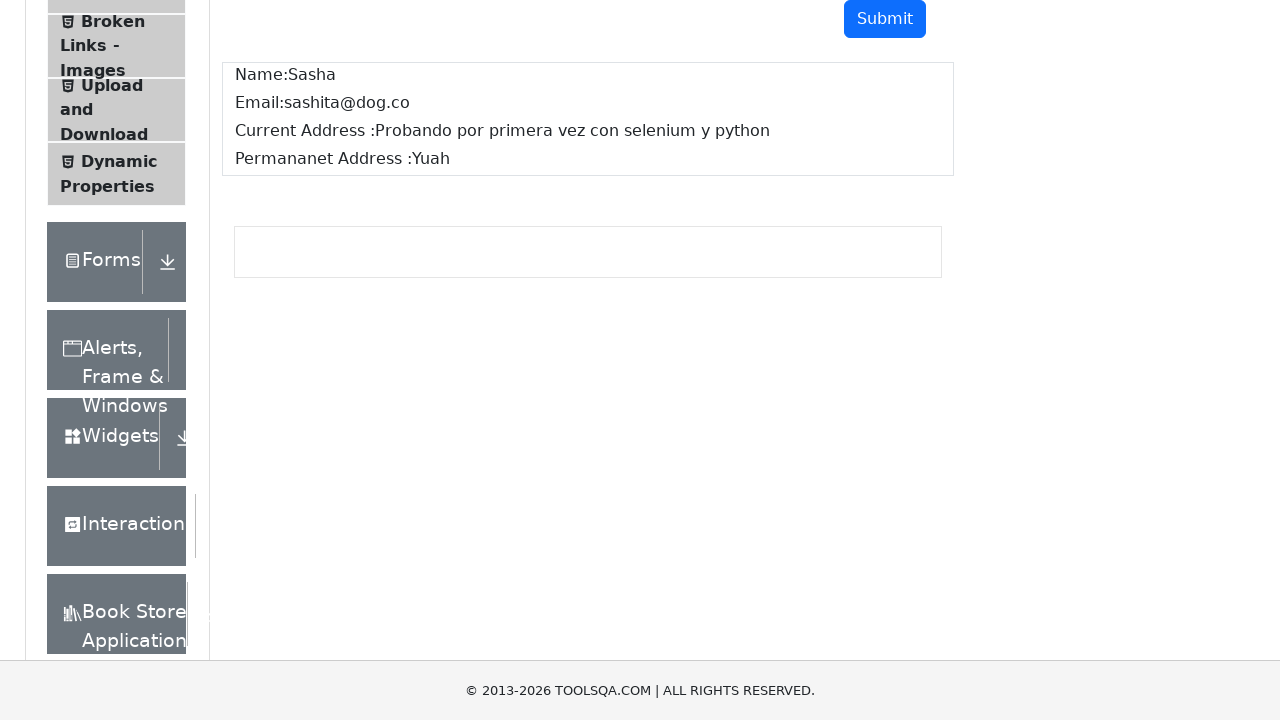